Navigates to Python.org homepage, verifies introduction text is present, and clicks the Downloads link

Starting URL: http://python.org

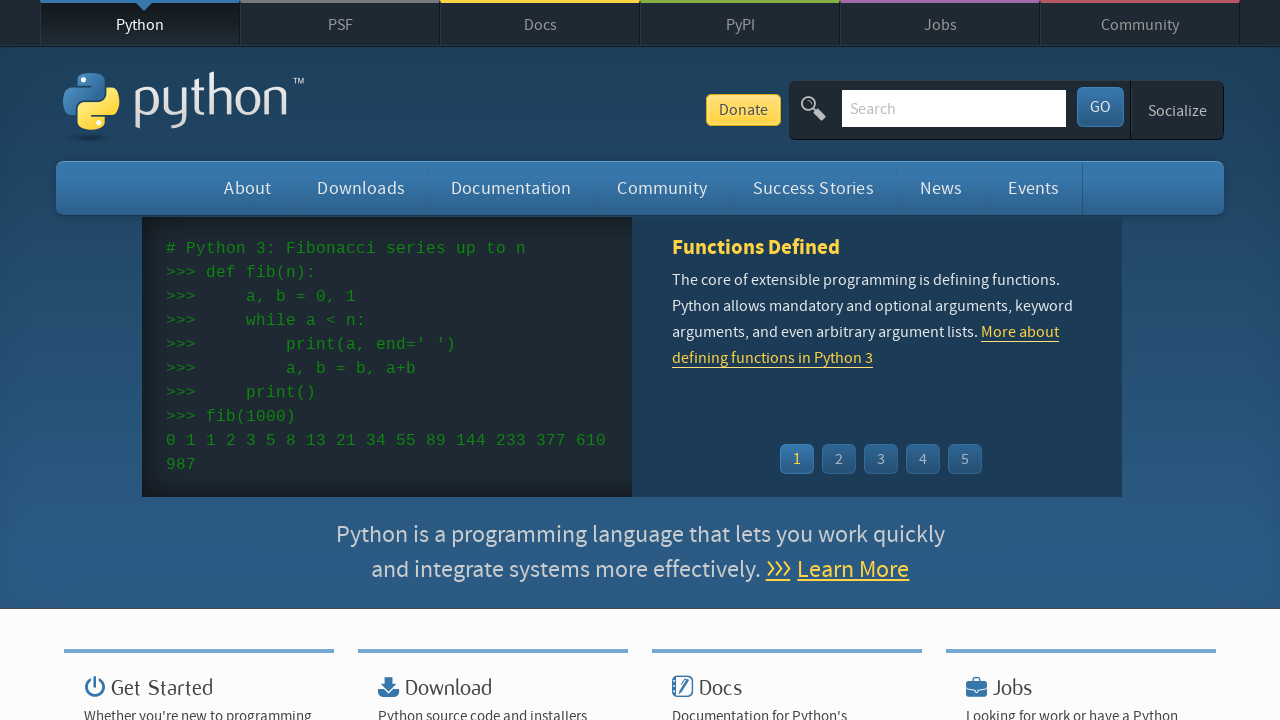

Navigated to Python.org homepage
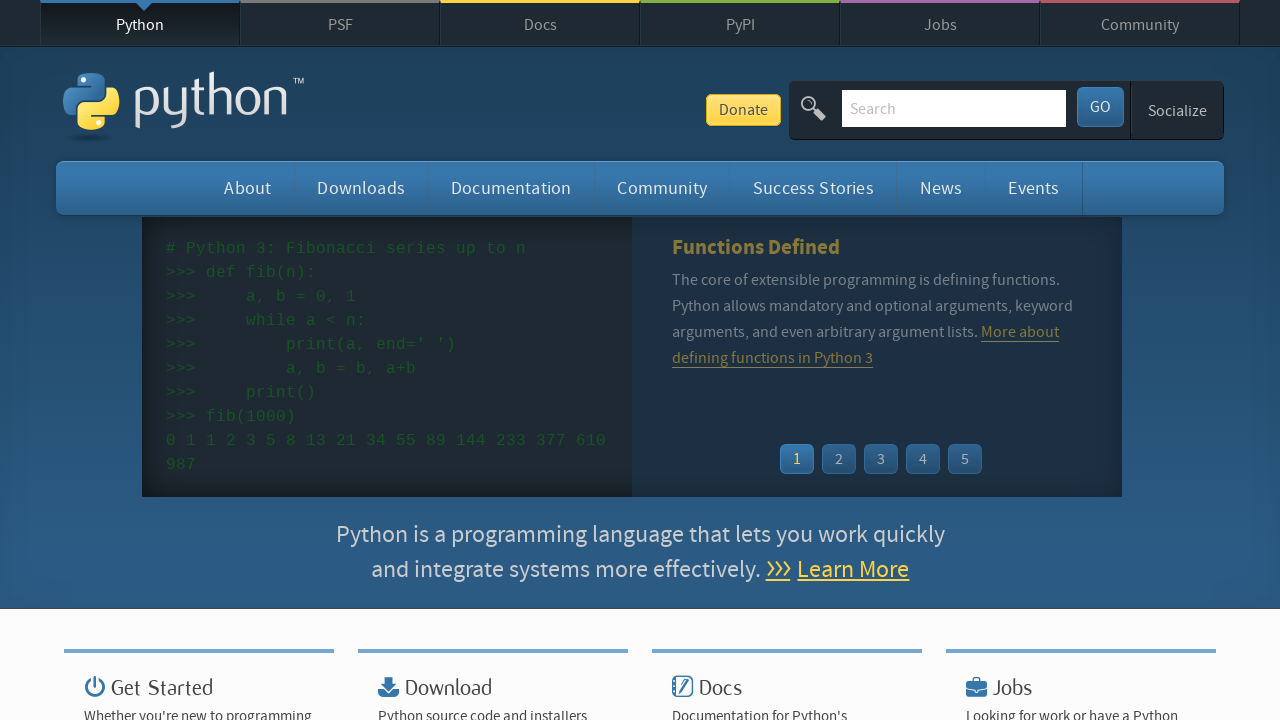

Introduction section is visible
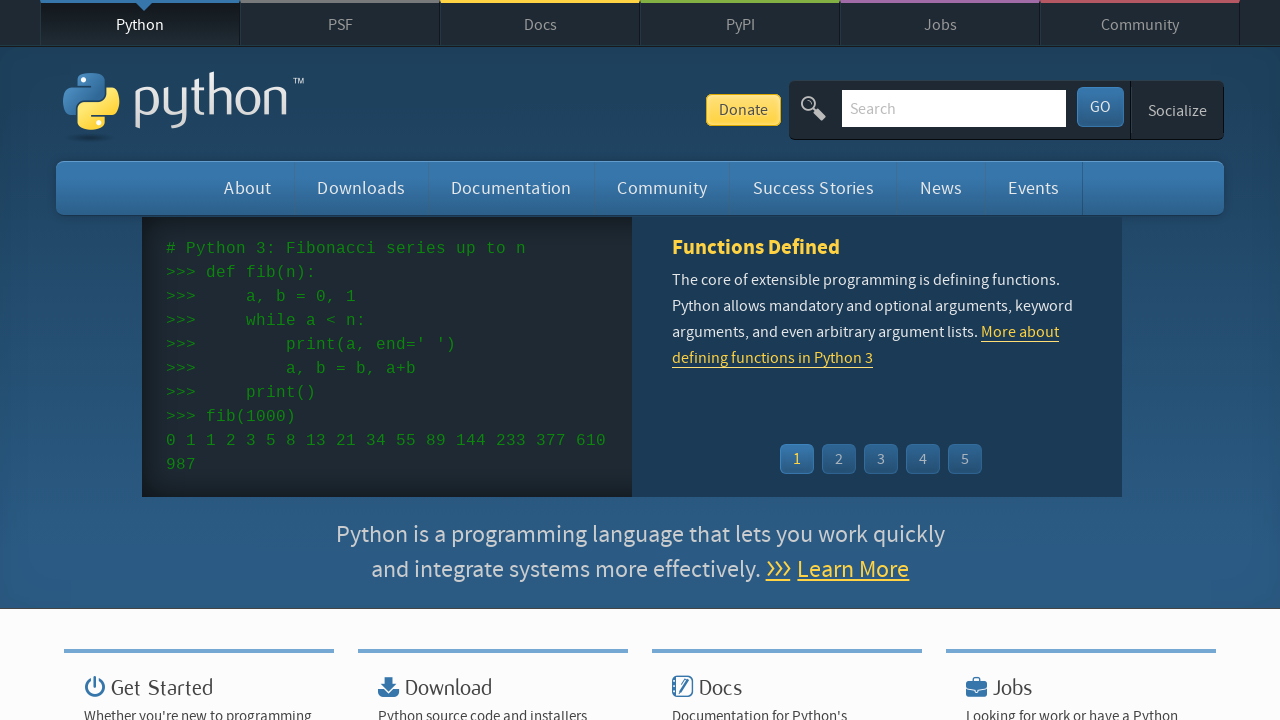

Verified introduction text is present
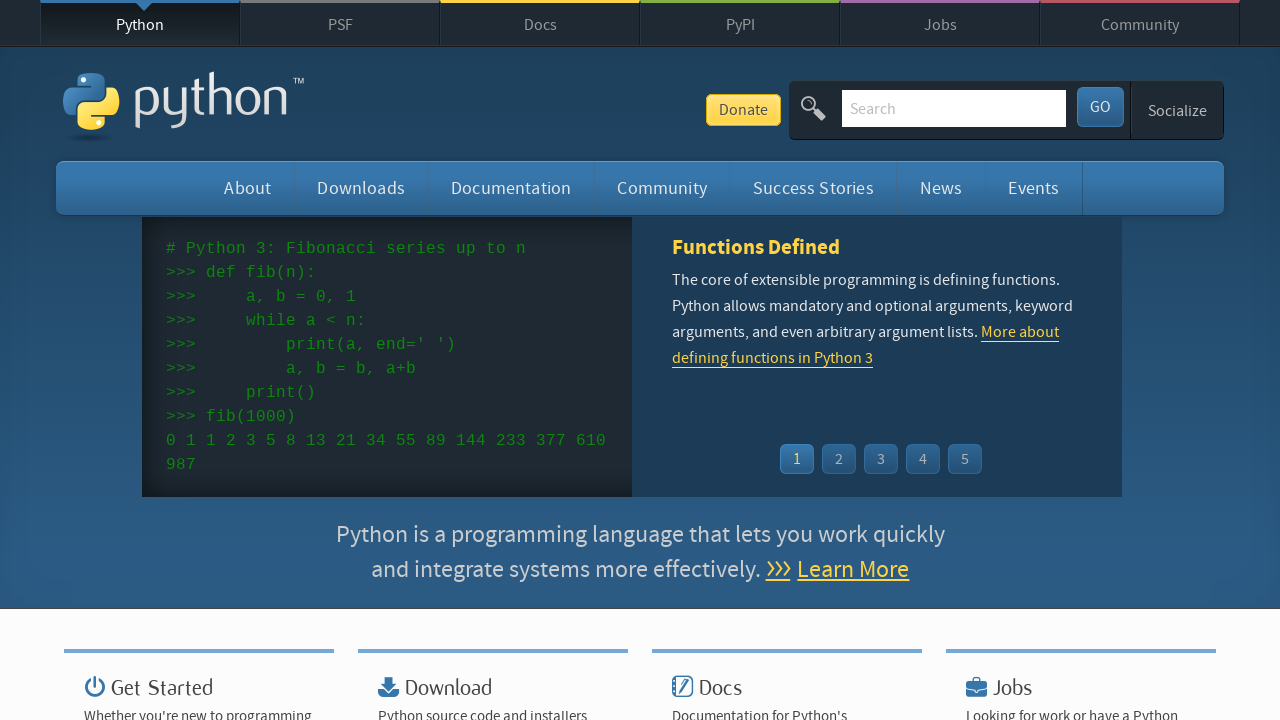

Clicked the Downloads link at (361, 188) on text=Downloads
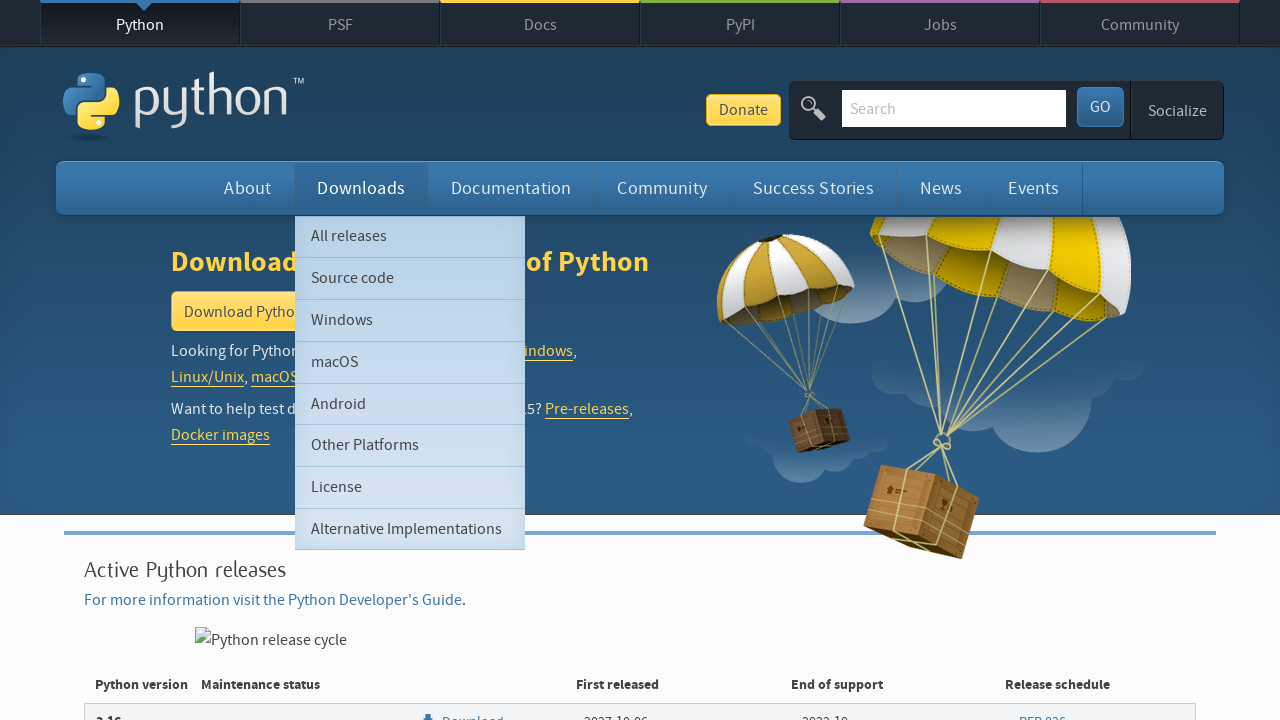

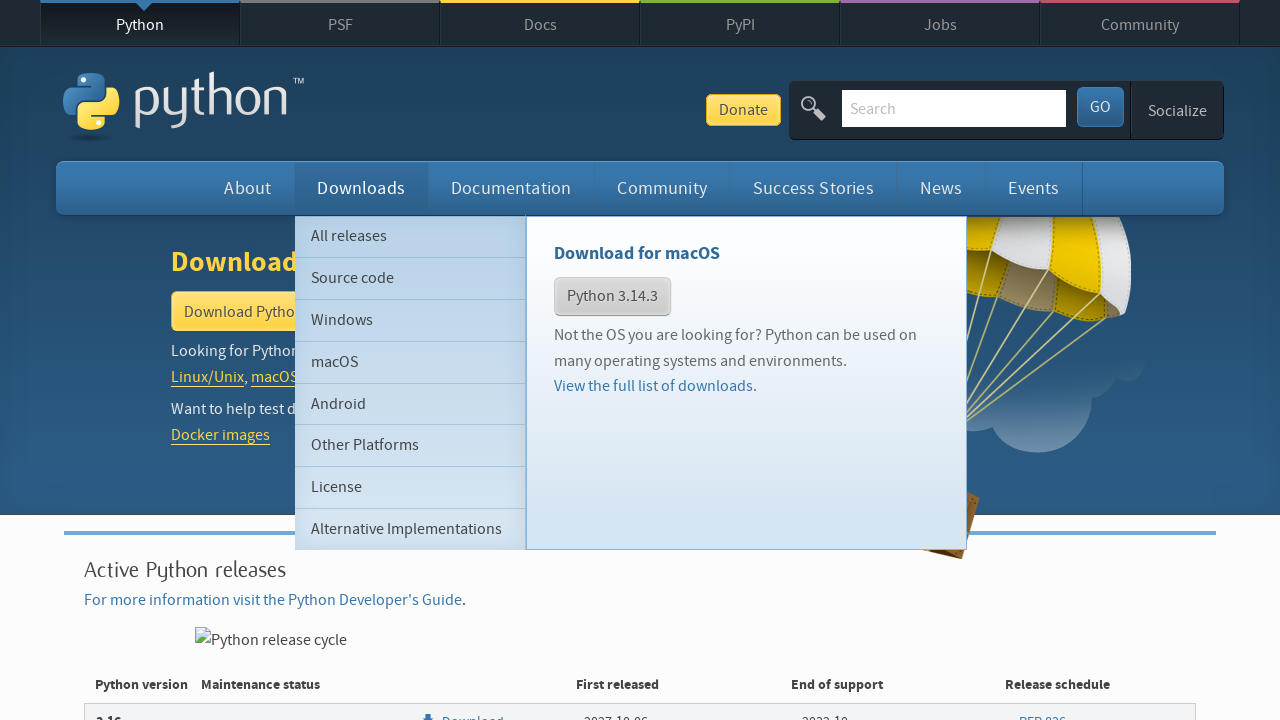